Tests checkbox functionality by checking all checkboxes on the page and verifying their state

Starting URL: https://the-internet.herokuapp.com/checkboxes

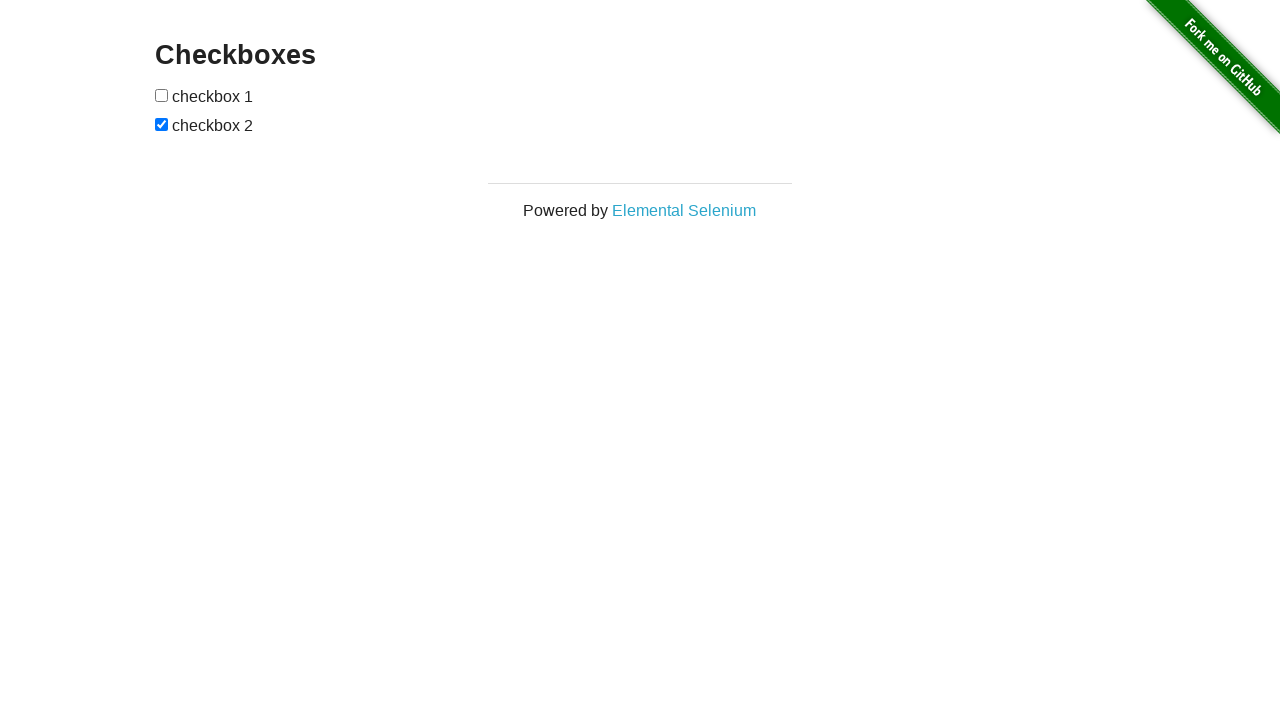

Located first checkbox element
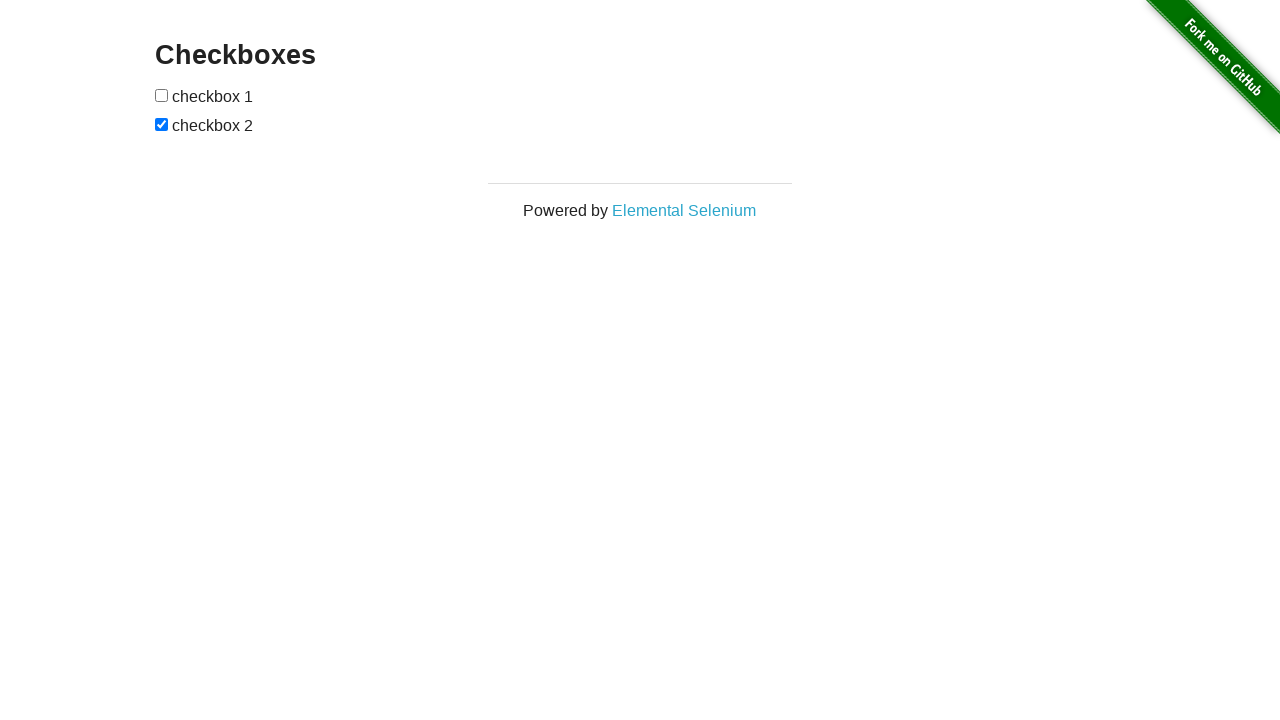

First checkbox was unchecked, checked it at (162, 95) on input[type='checkbox'] >> nth=0
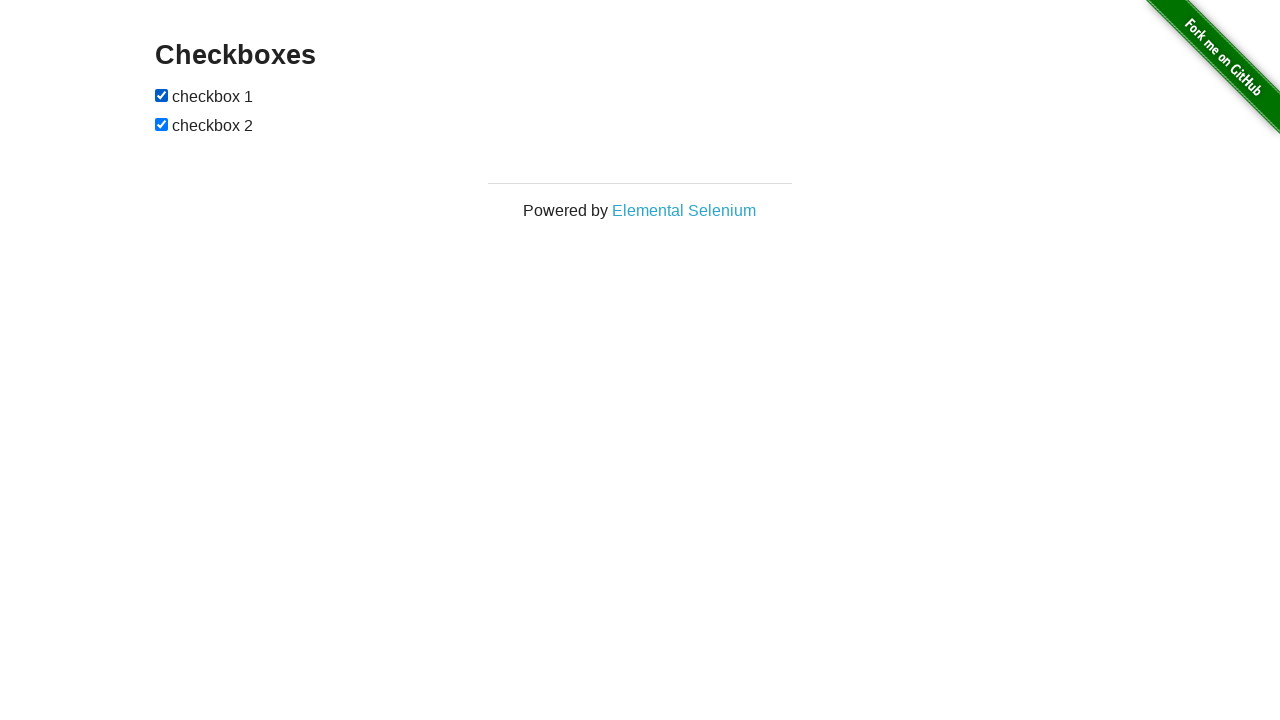

Located second checkbox element
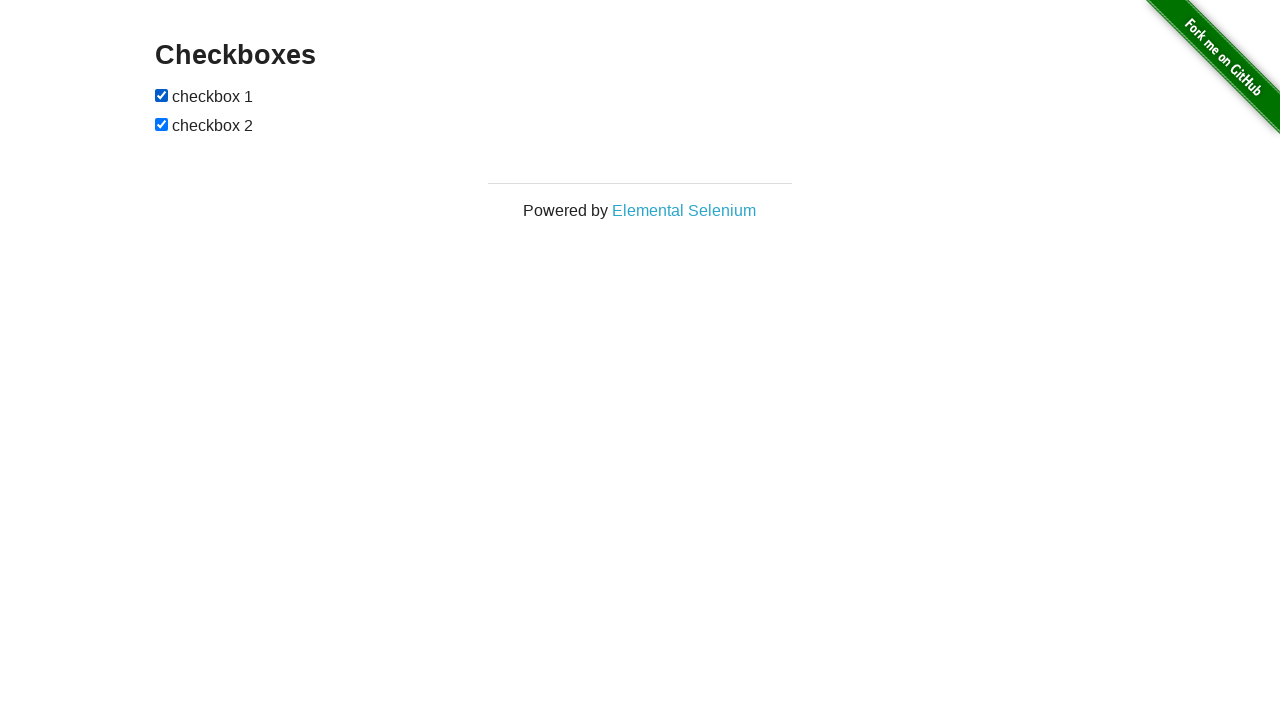

Second checkbox was already checked
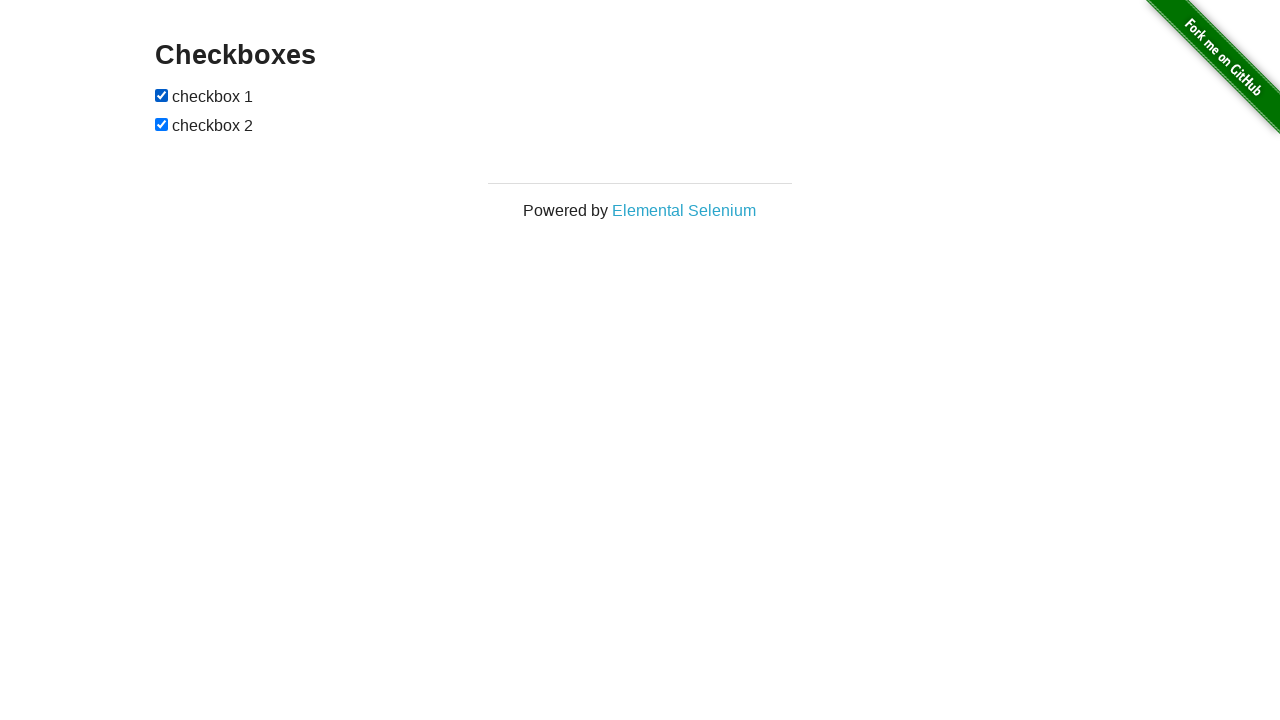

Verified all checkboxes are checked
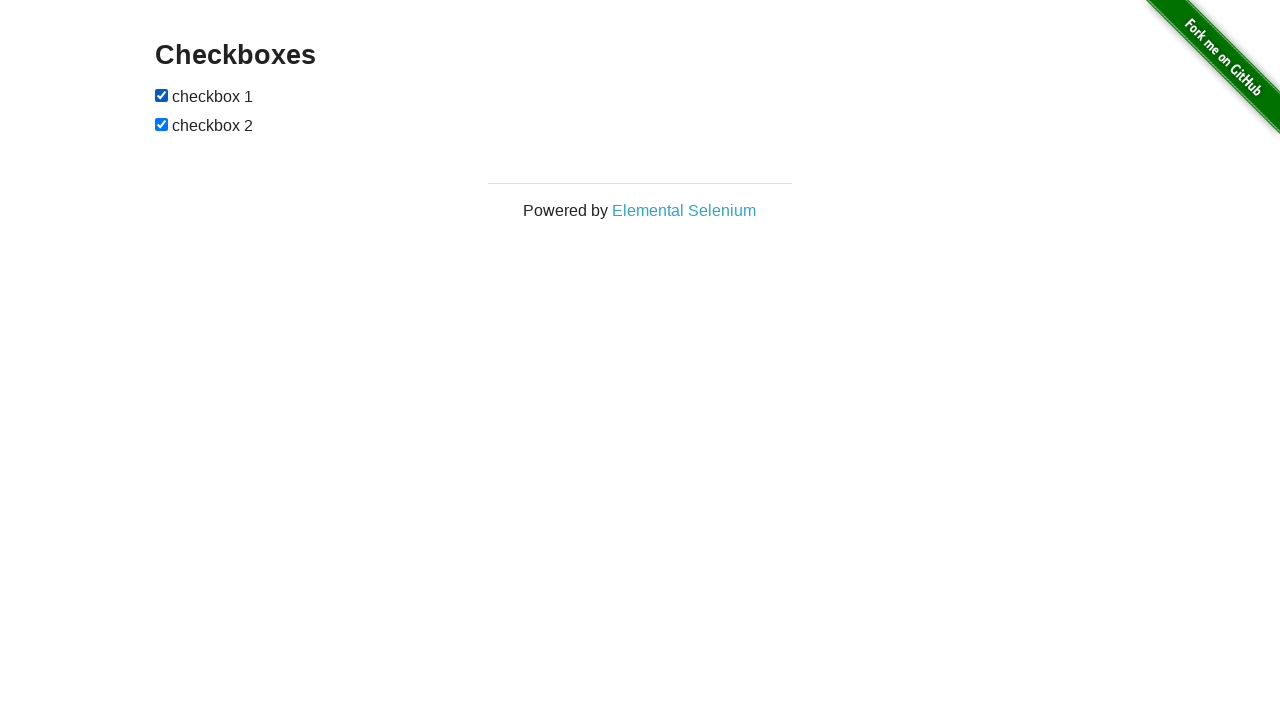

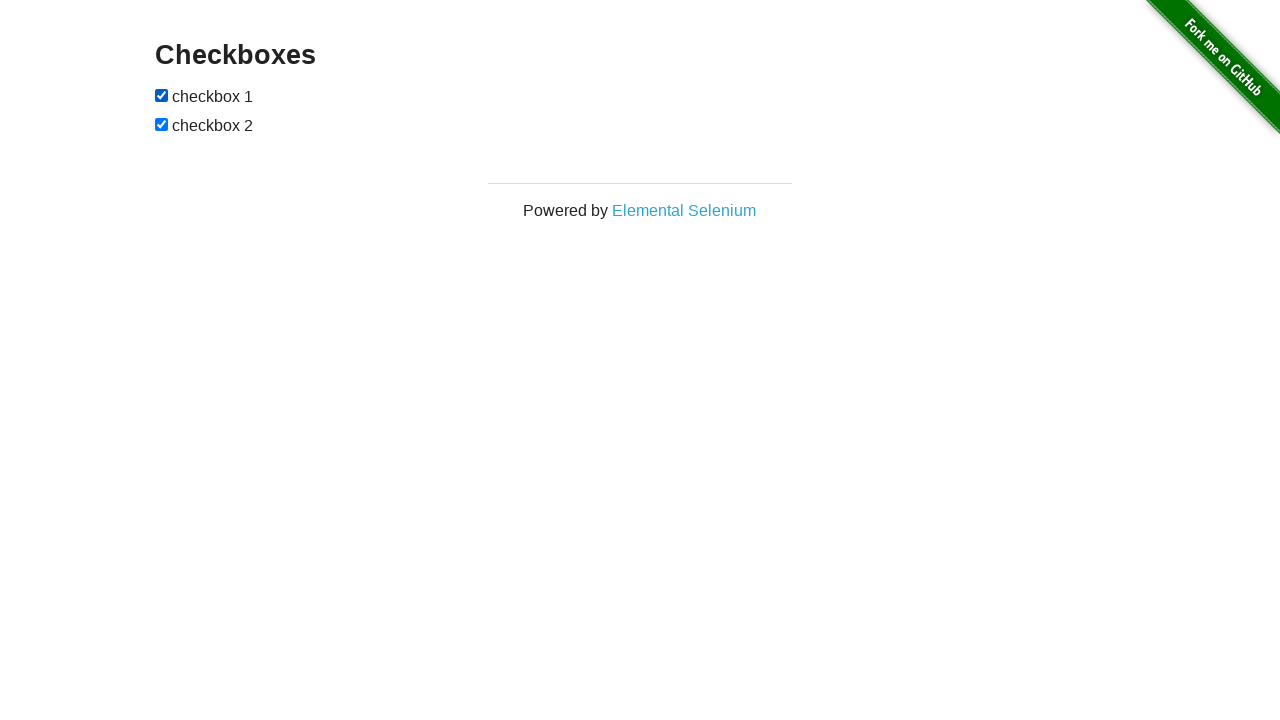